Tests deleting a task by first adding a task, then clicking its delete button to remove it from the list

Starting URL: https://mrinalbhoumick.github.io/to-do-list-new-app/

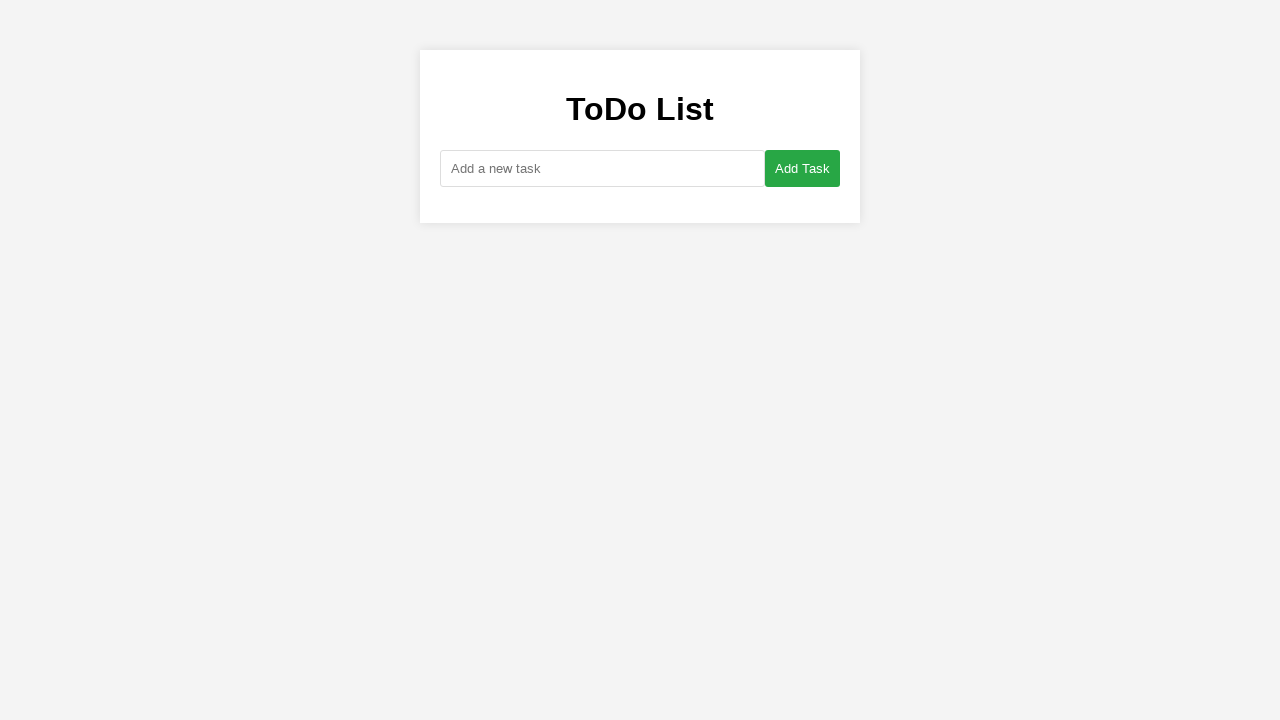

Filled new task input field with 'Buy groceries' on #new-task
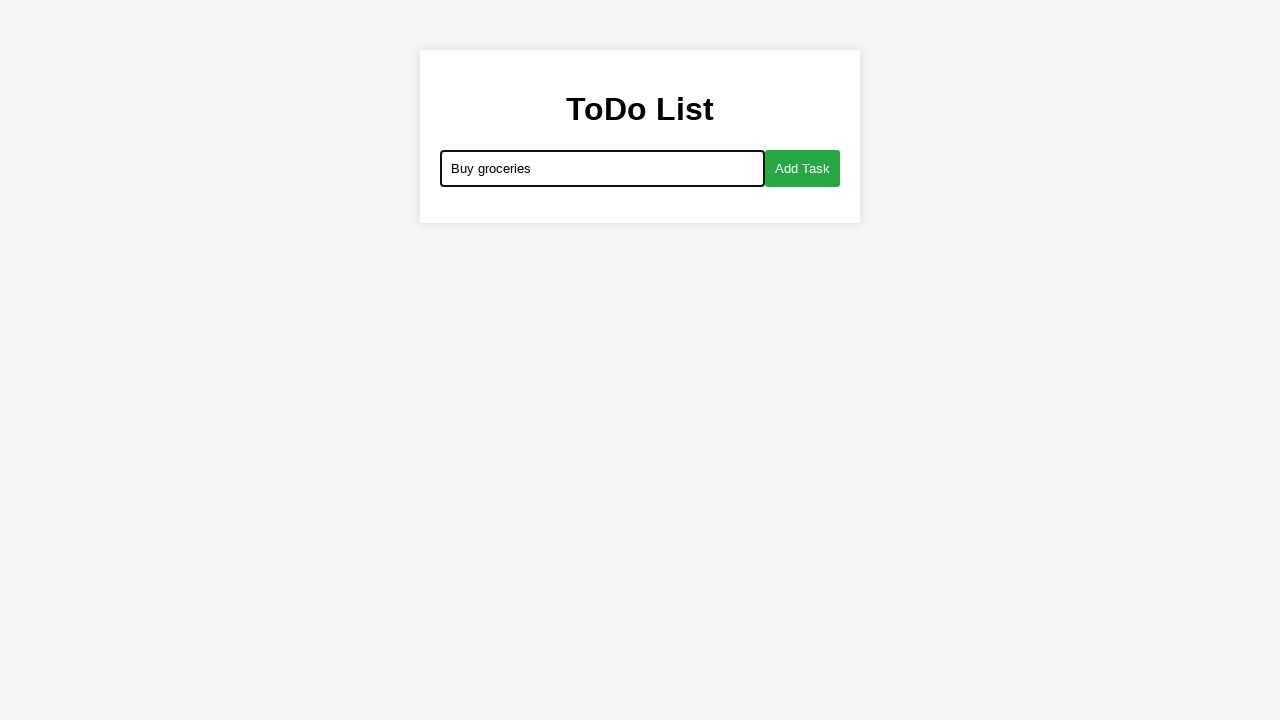

Clicked add button to create the task at (802, 168) on #add-button
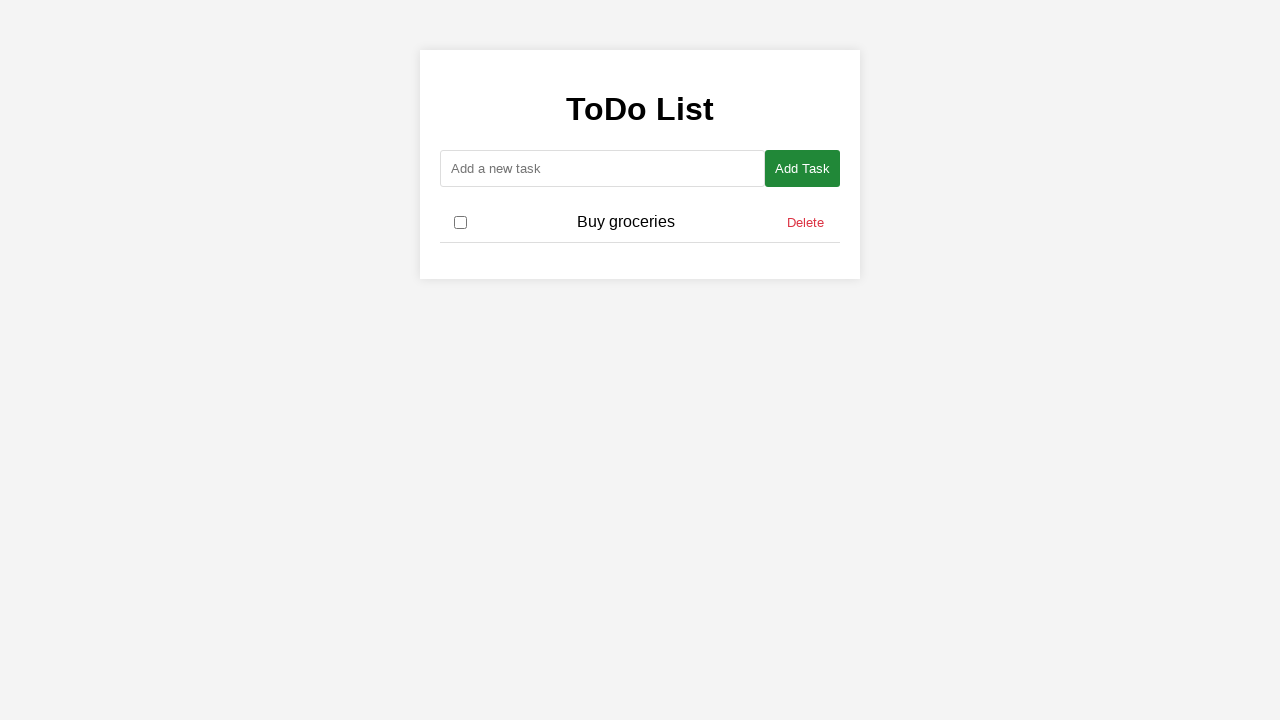

Task 'Buy groceries' appeared in the task list
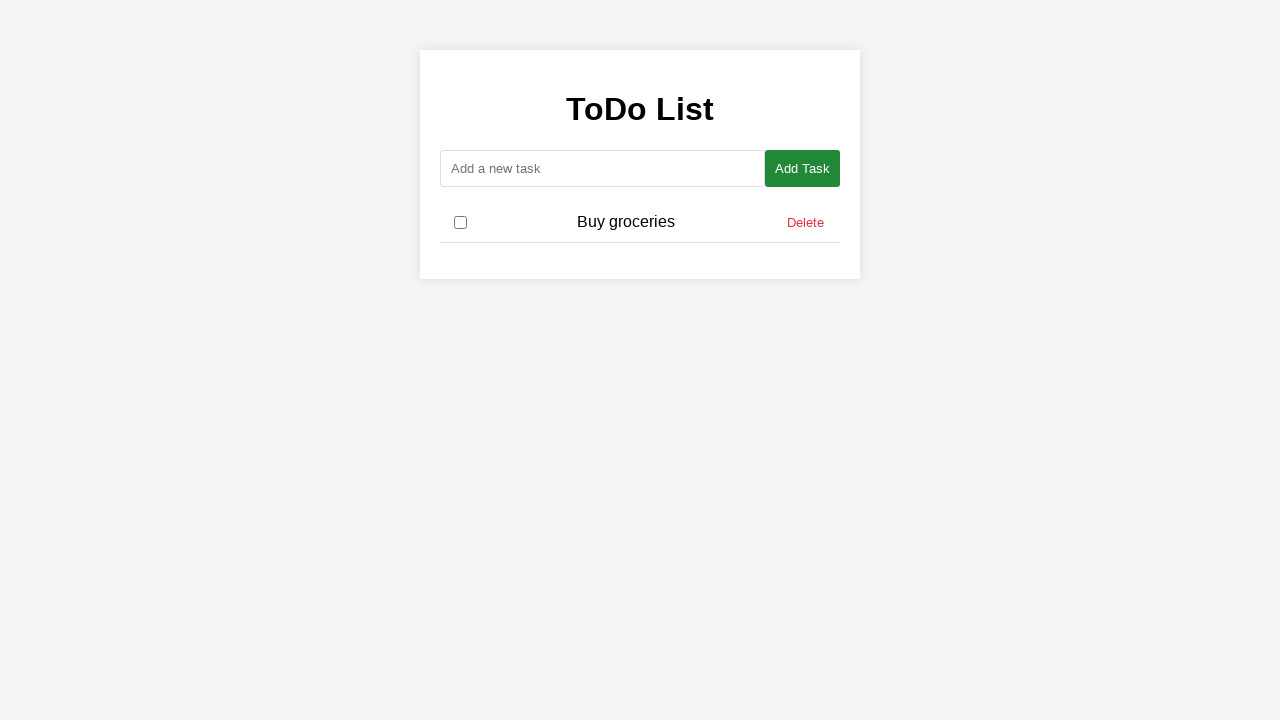

Clicked delete button for 'Buy groceries' task at (806, 222) on xpath=//span[text()='Buy groceries']/following-sibling::button
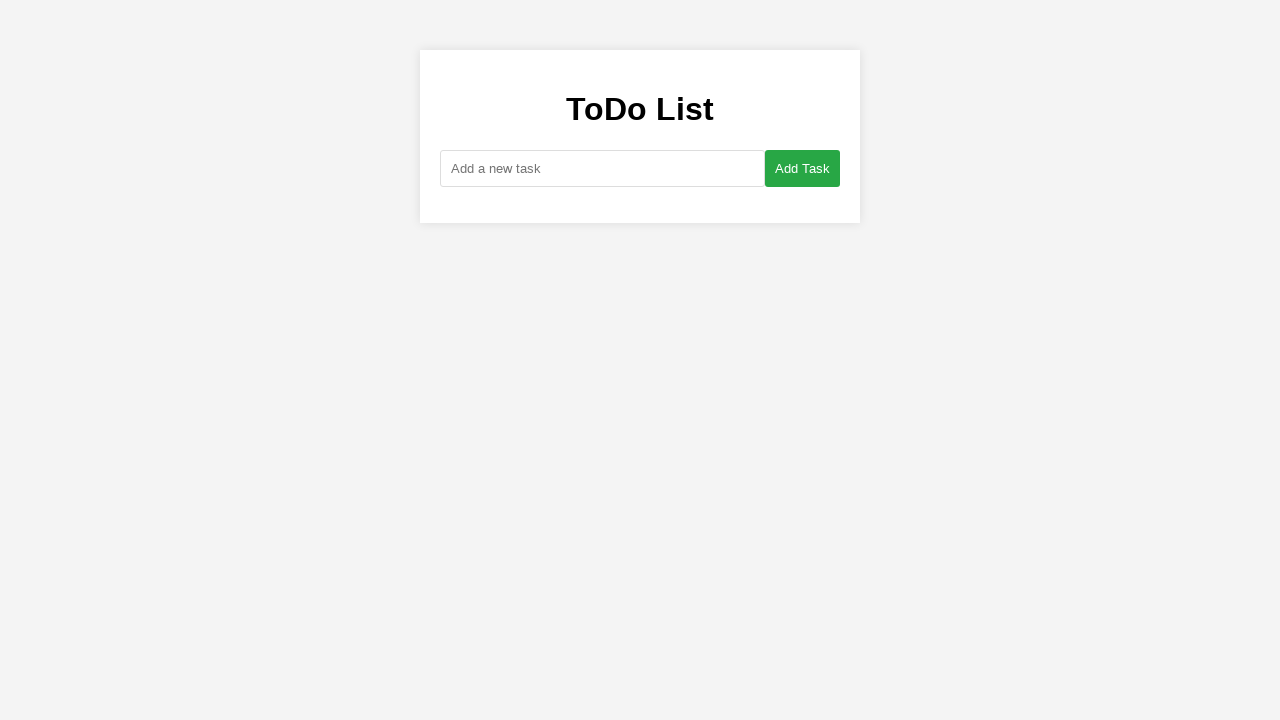

Task 'Buy groceries' was removed from the task list
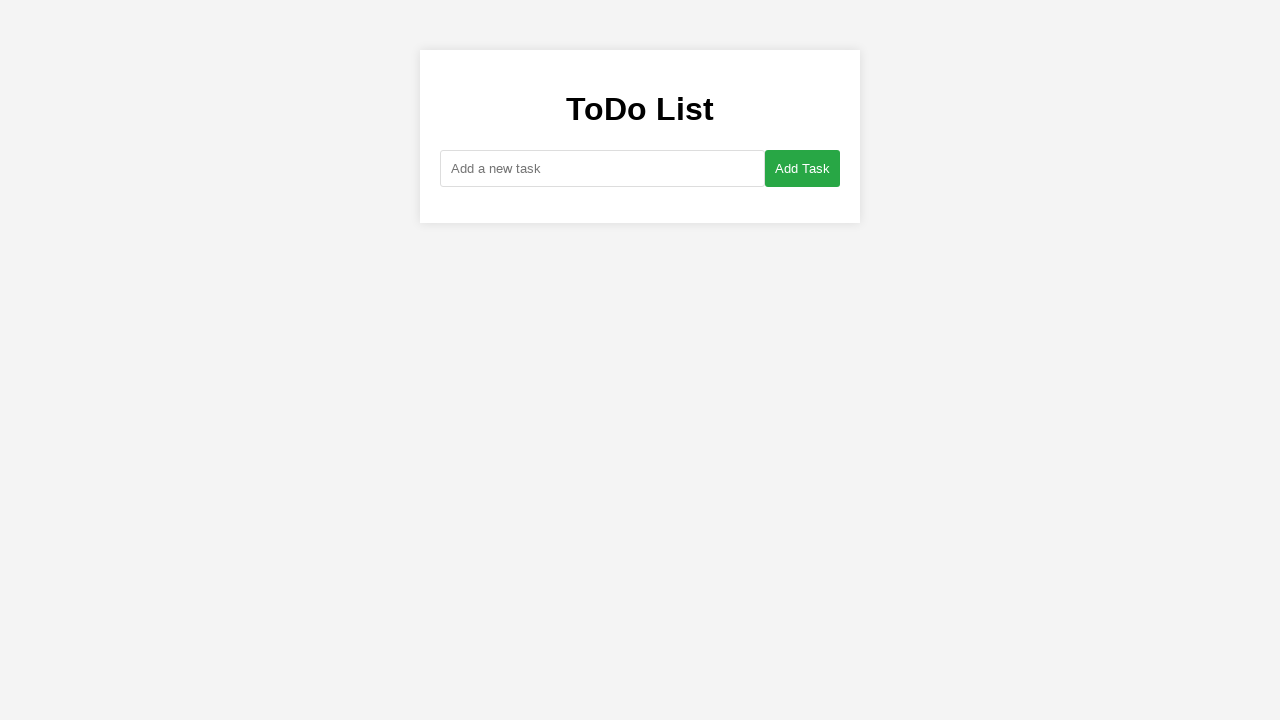

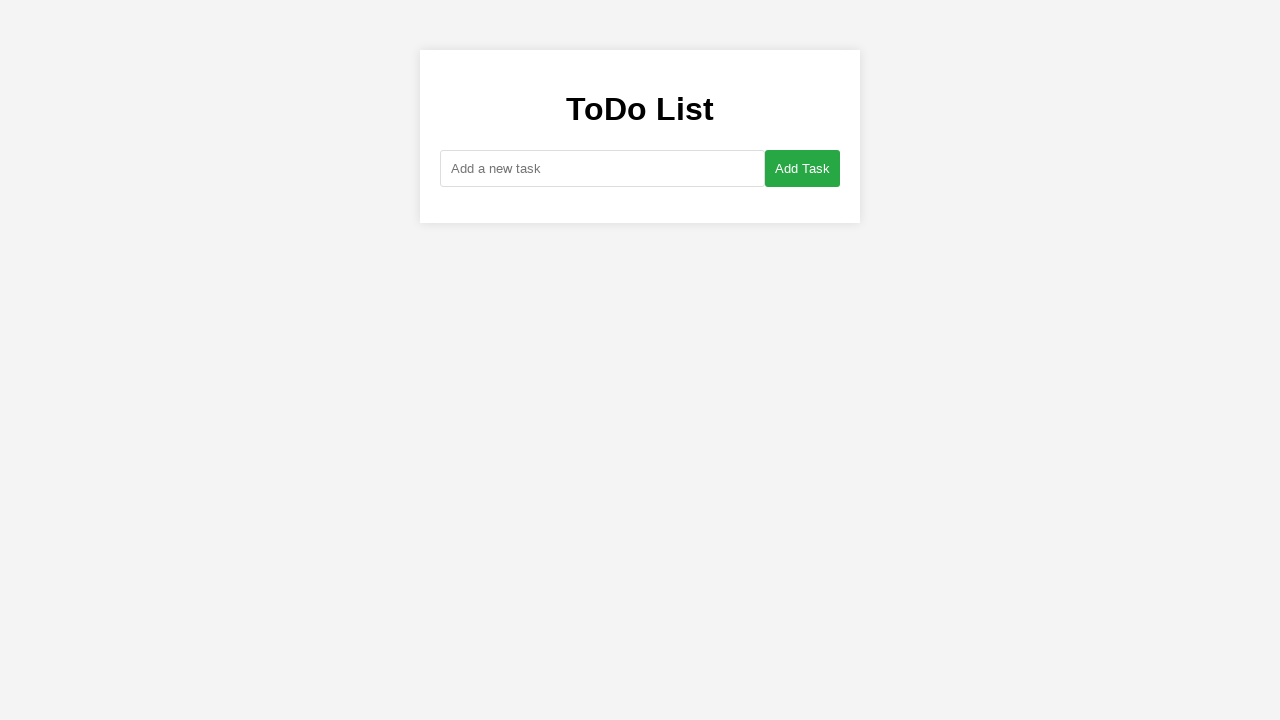